Tests dropdown handling functionality by selecting options by index, label, and iterating through all available options to select each one by value

Starting URL: https://www.leafground.com/select.xhtml

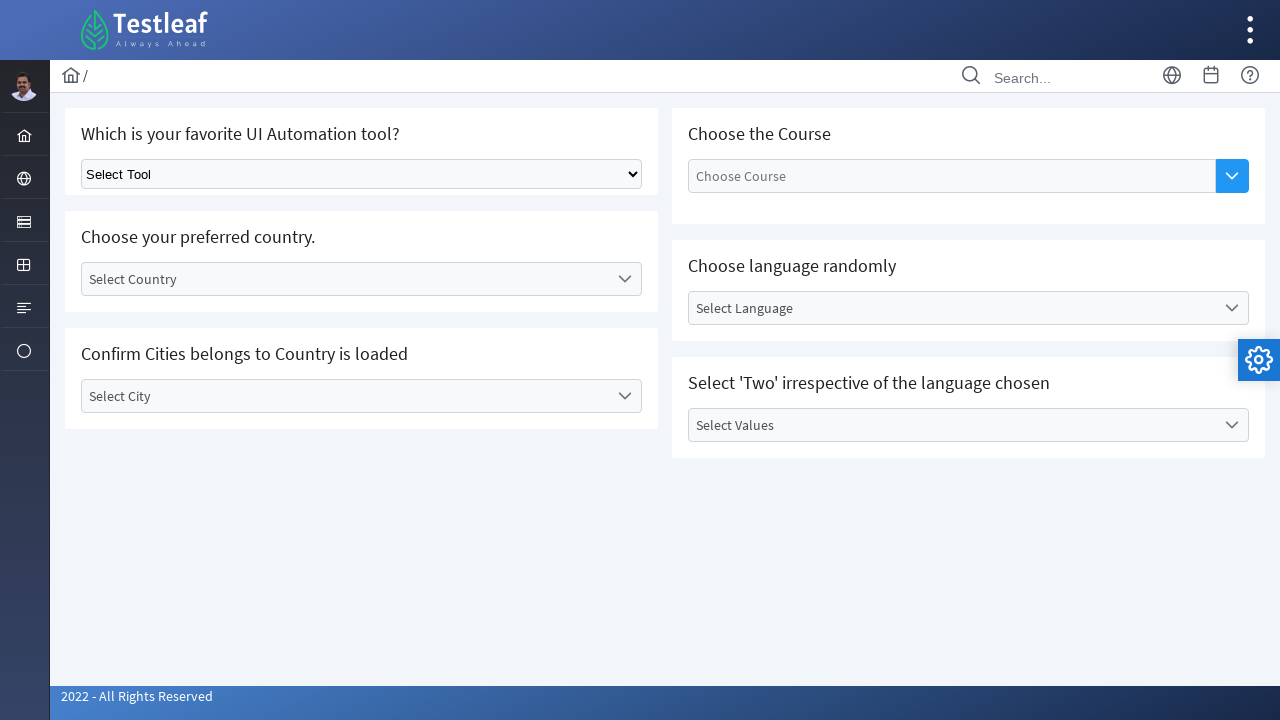

Selected first dropdown option by index on .ui-selectonemenu
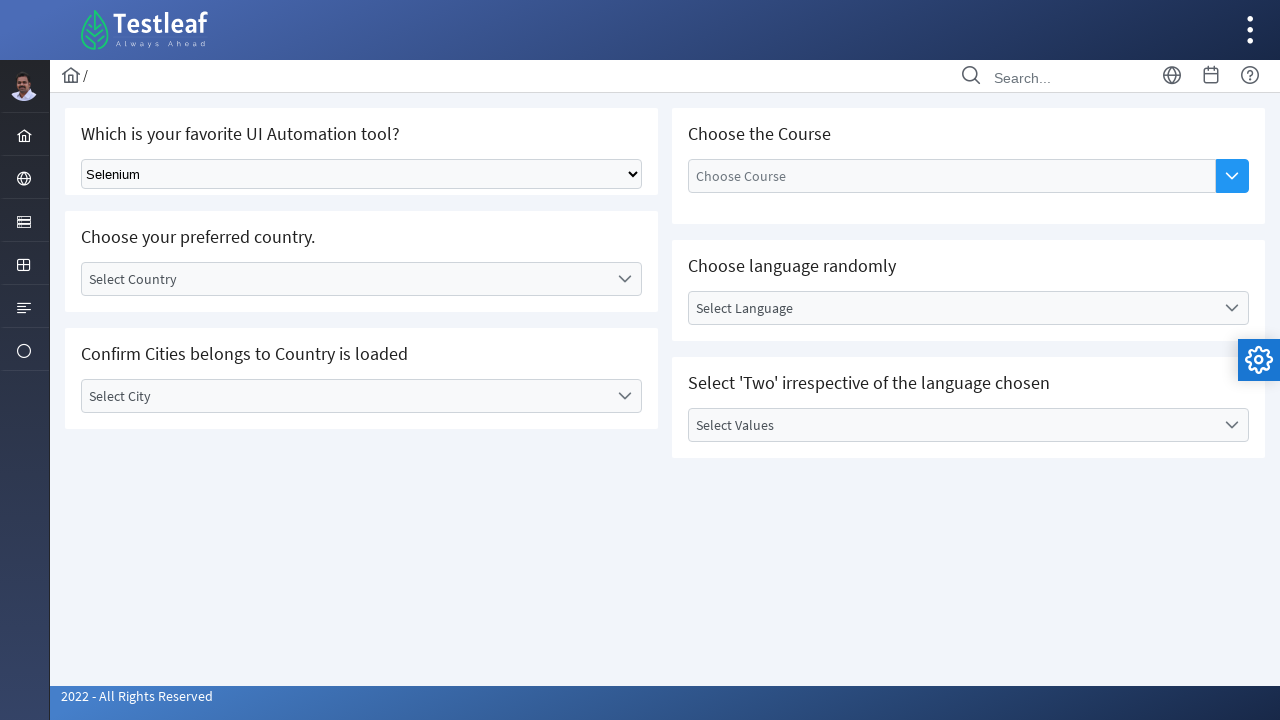

Waited for selection to register
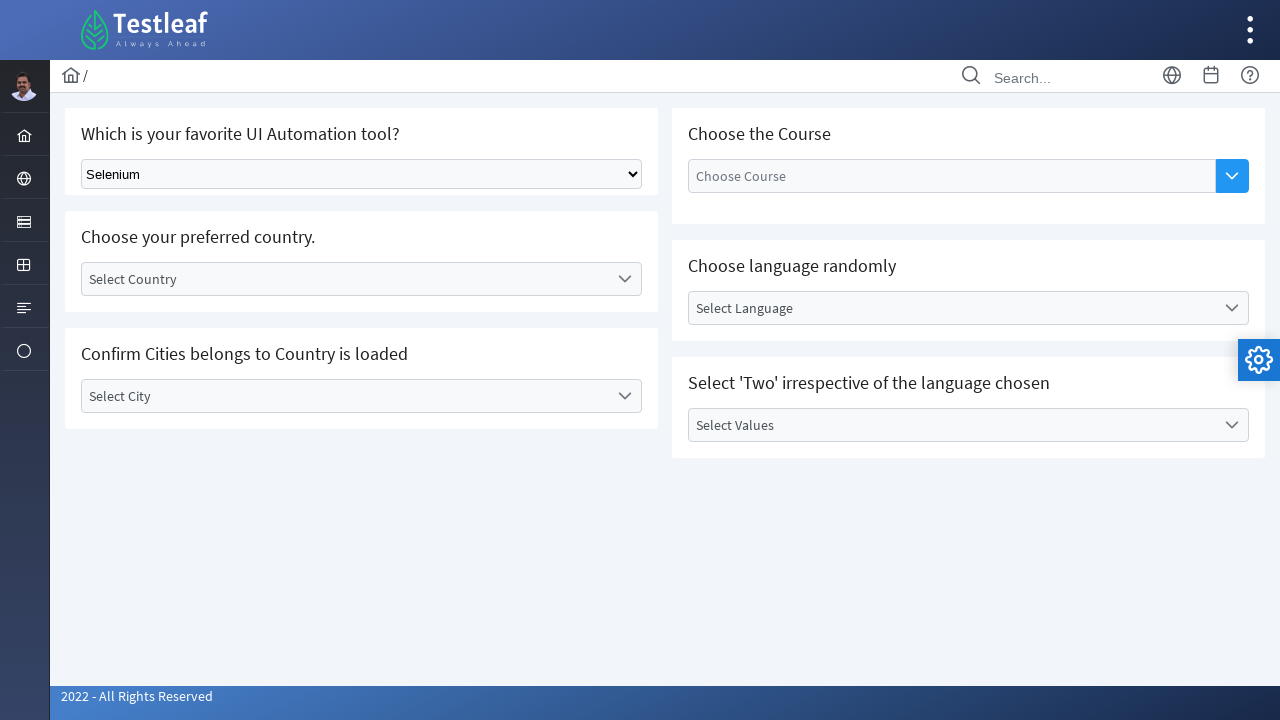

Selected 'Puppeteer' option by label on .ui-selectonemenu
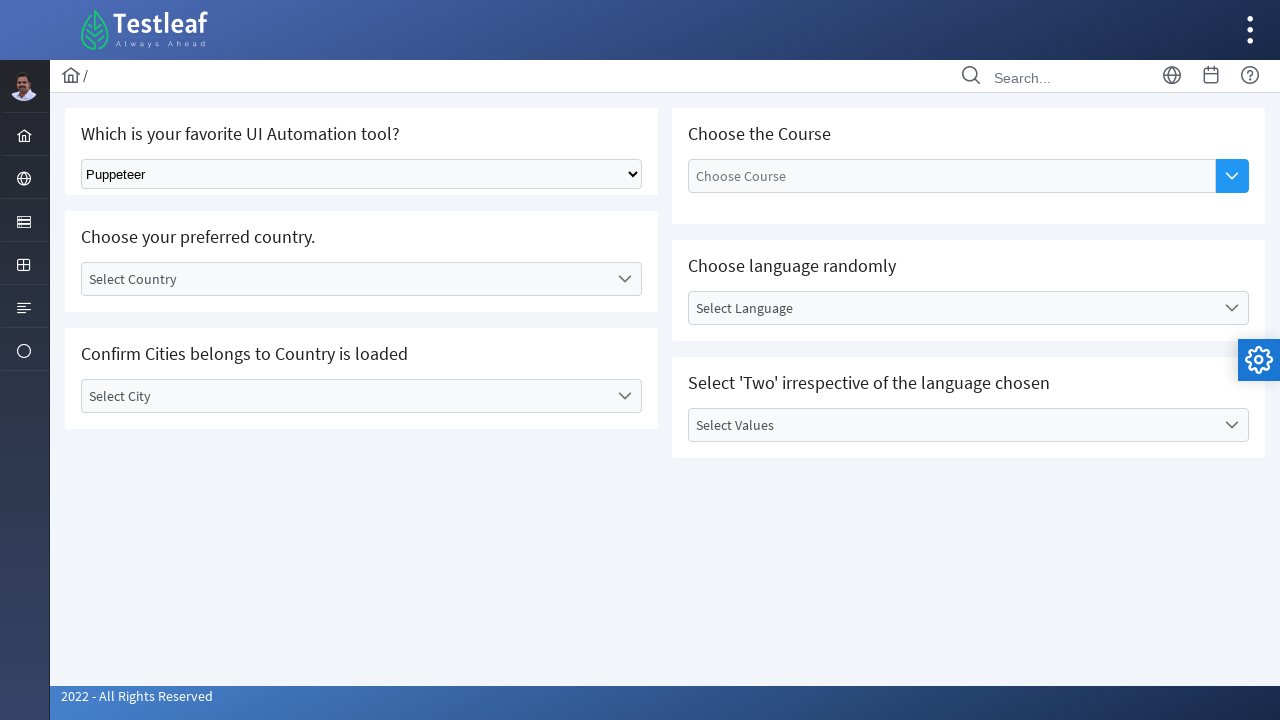

Located all dropdown options
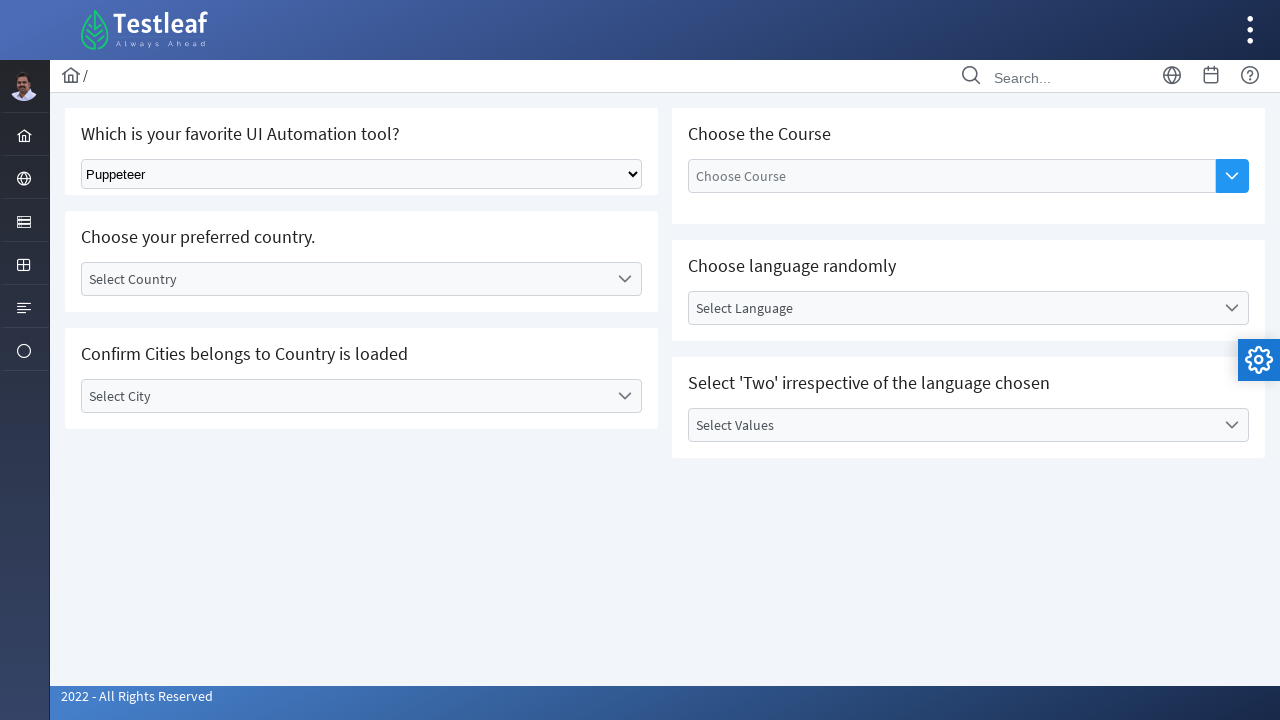

Counted 5 dropdown options
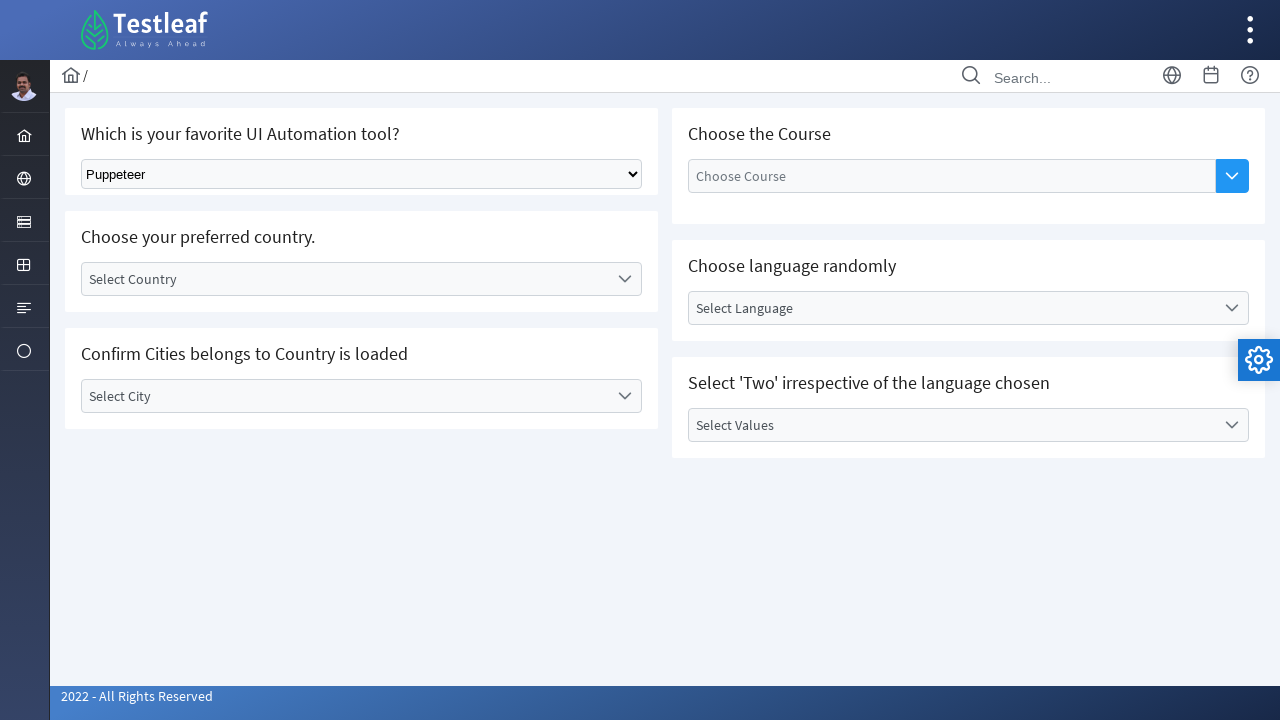

Retrieved all dropdown option texts
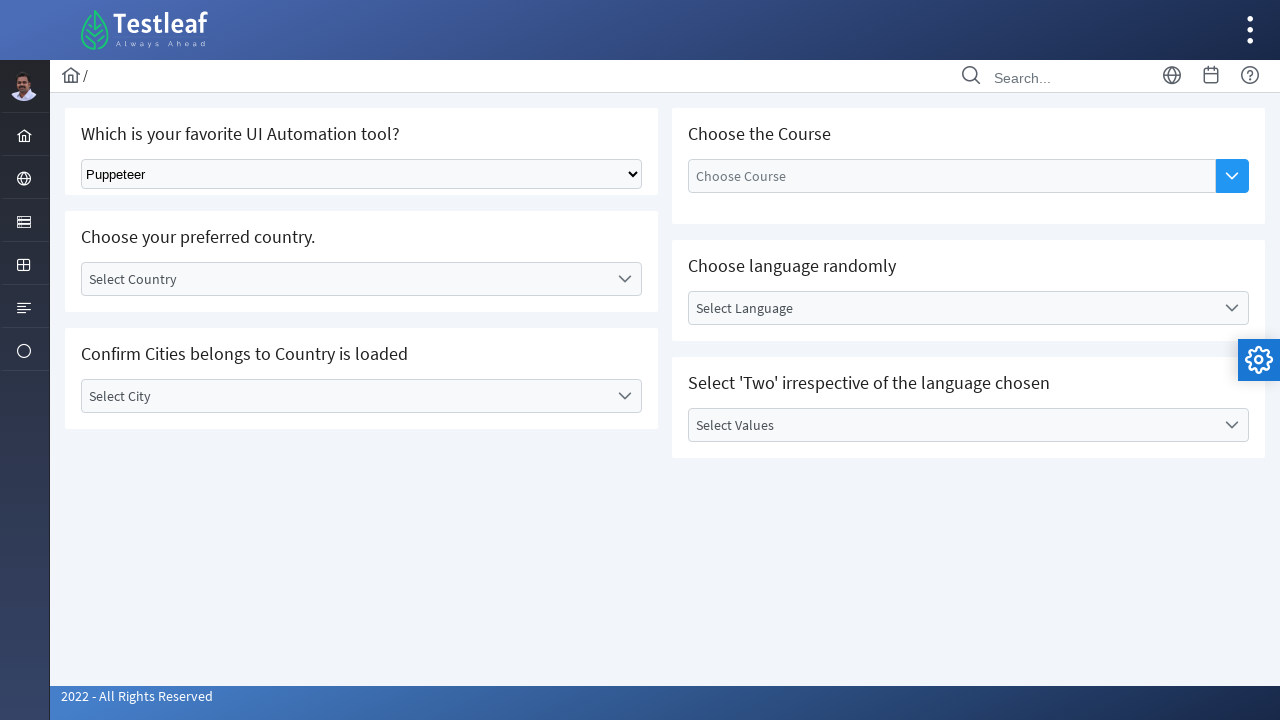

Selected dropdown option 'Selenium' by value on .ui-selectonemenu
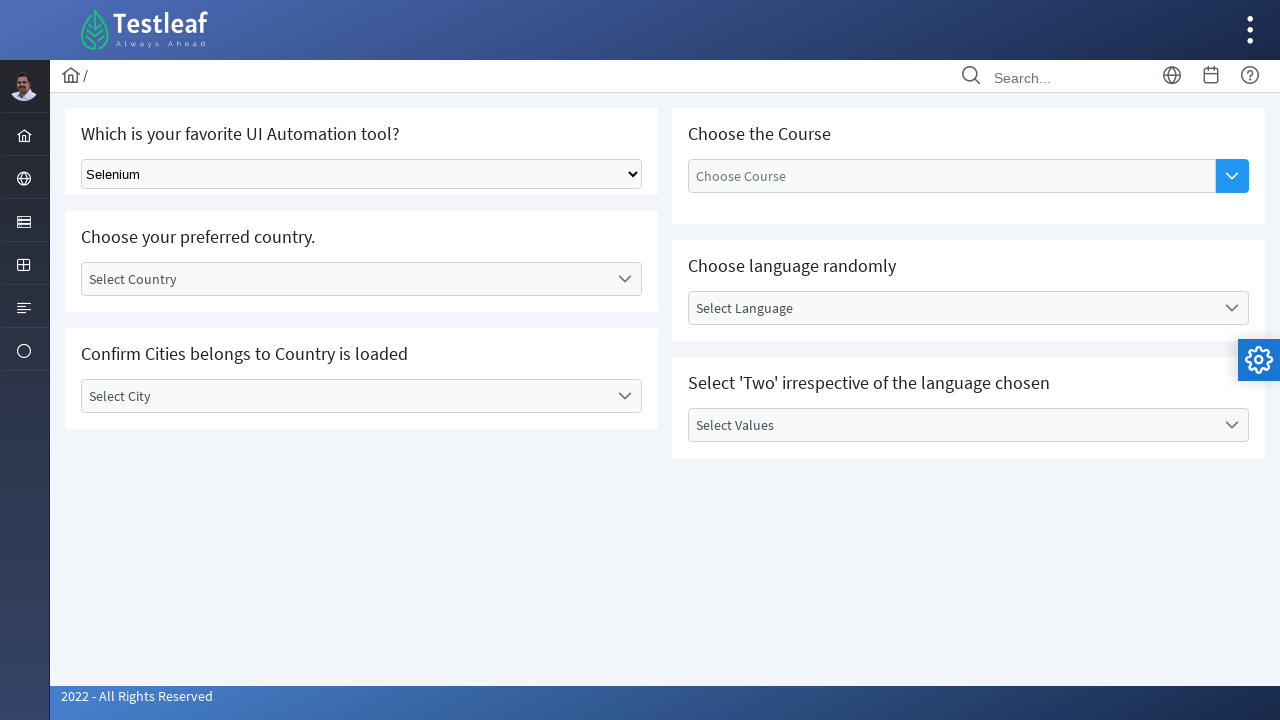

Selected dropdown option 'Playwright' by value on .ui-selectonemenu
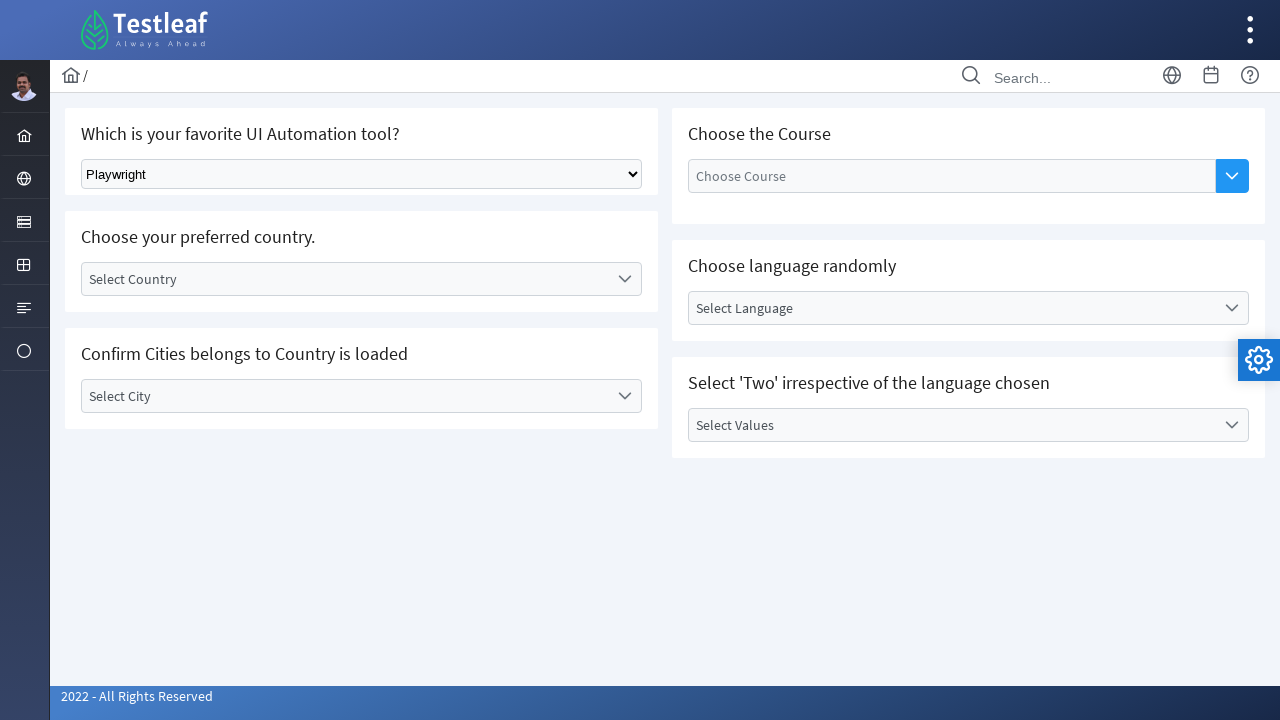

Selected dropdown option 'Puppeteer' by value on .ui-selectonemenu
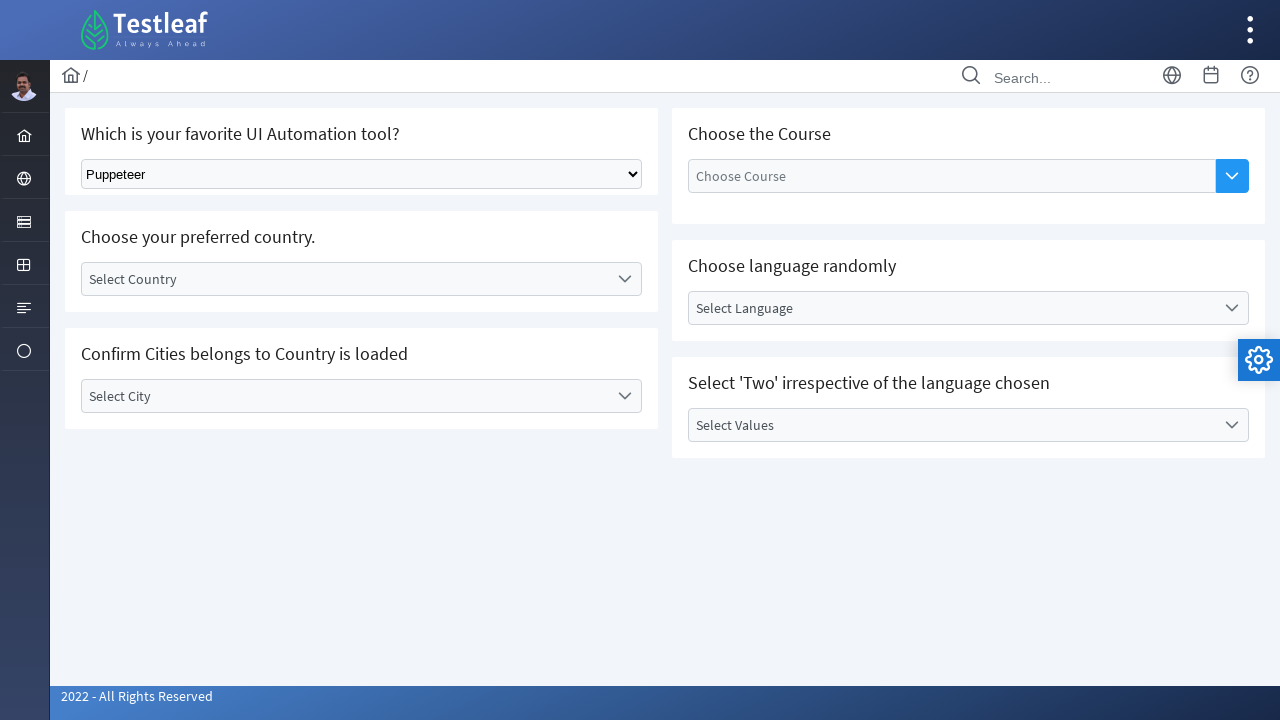

Selected dropdown option 'Cypress' by value on .ui-selectonemenu
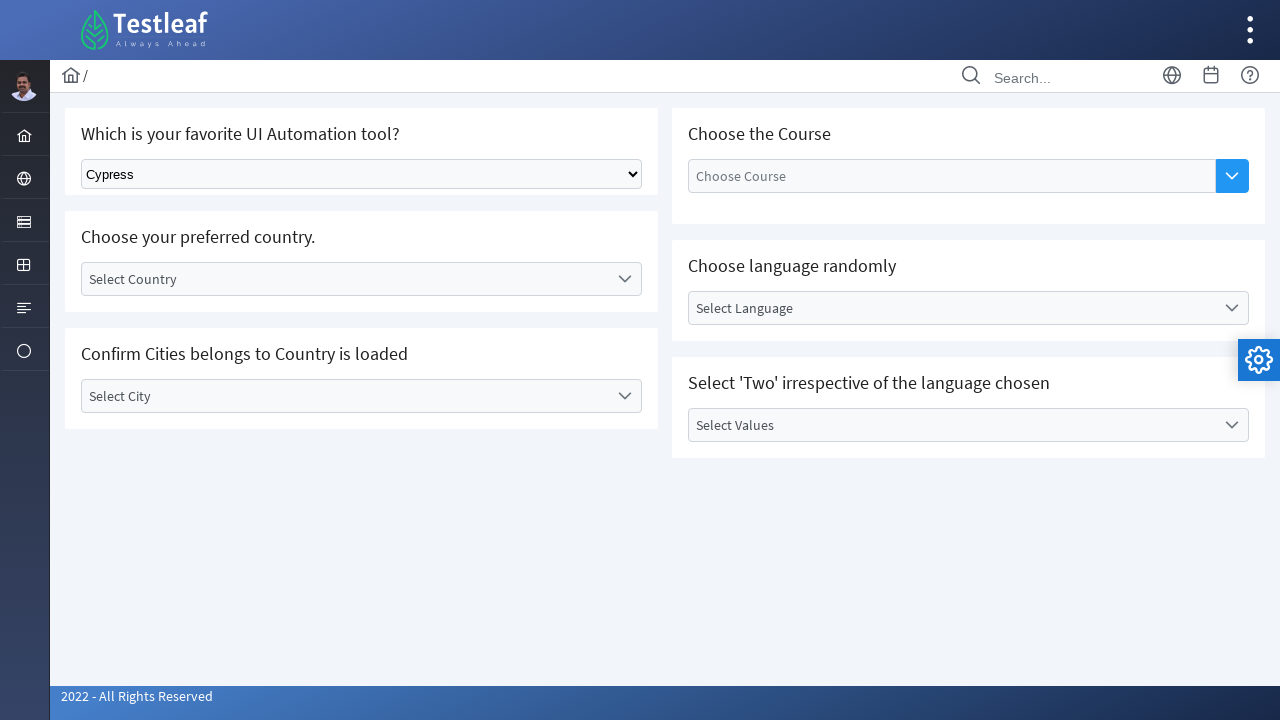

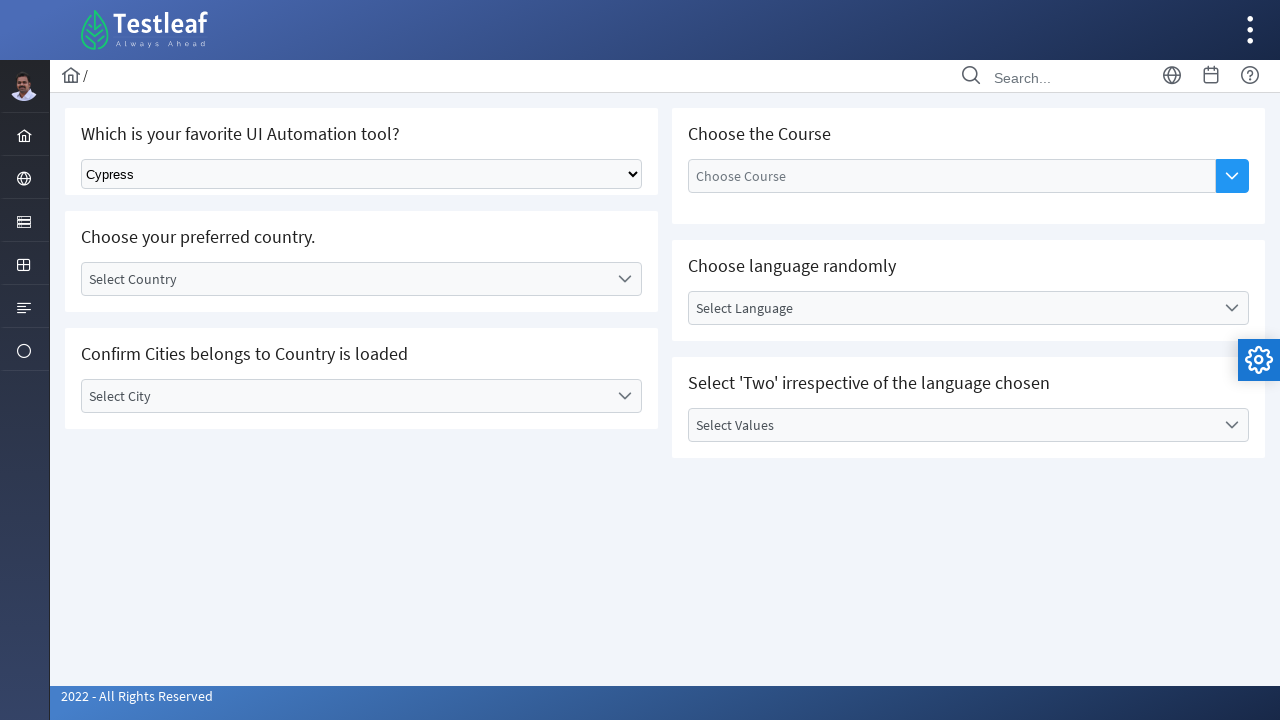